Tests the login form's error handling by submitting invalid credentials and verifying that an alert appears with the expected error message.

Starting URL: https://claruswaysda.github.io/signIn.html

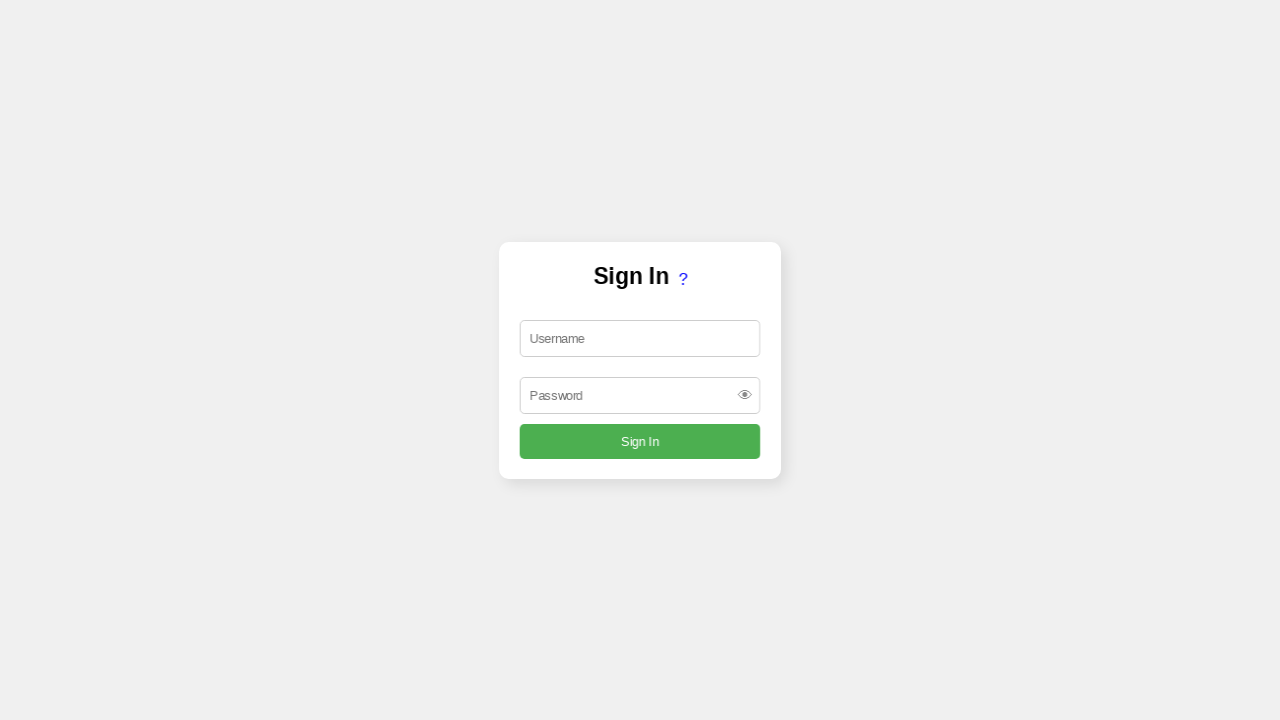

Filled username field with invalid credentials 'wronguser' on #username
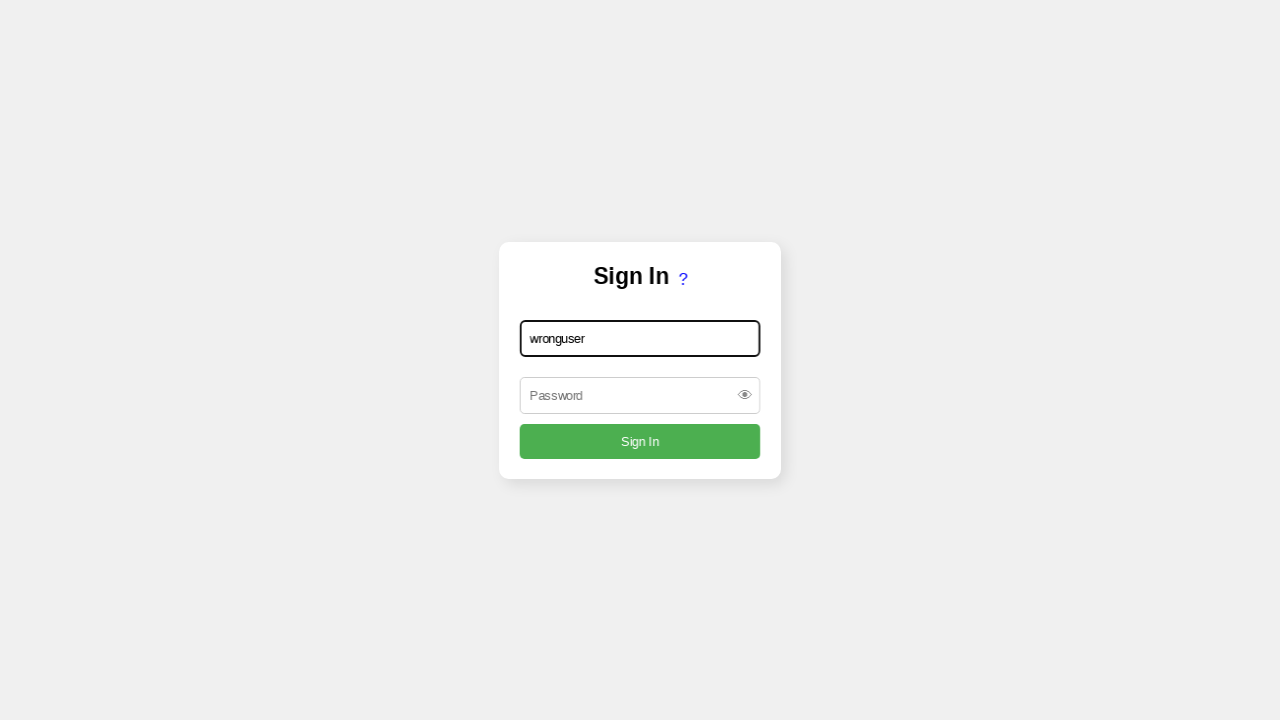

Filled password field with invalid credentials 'wrongpass' on #password
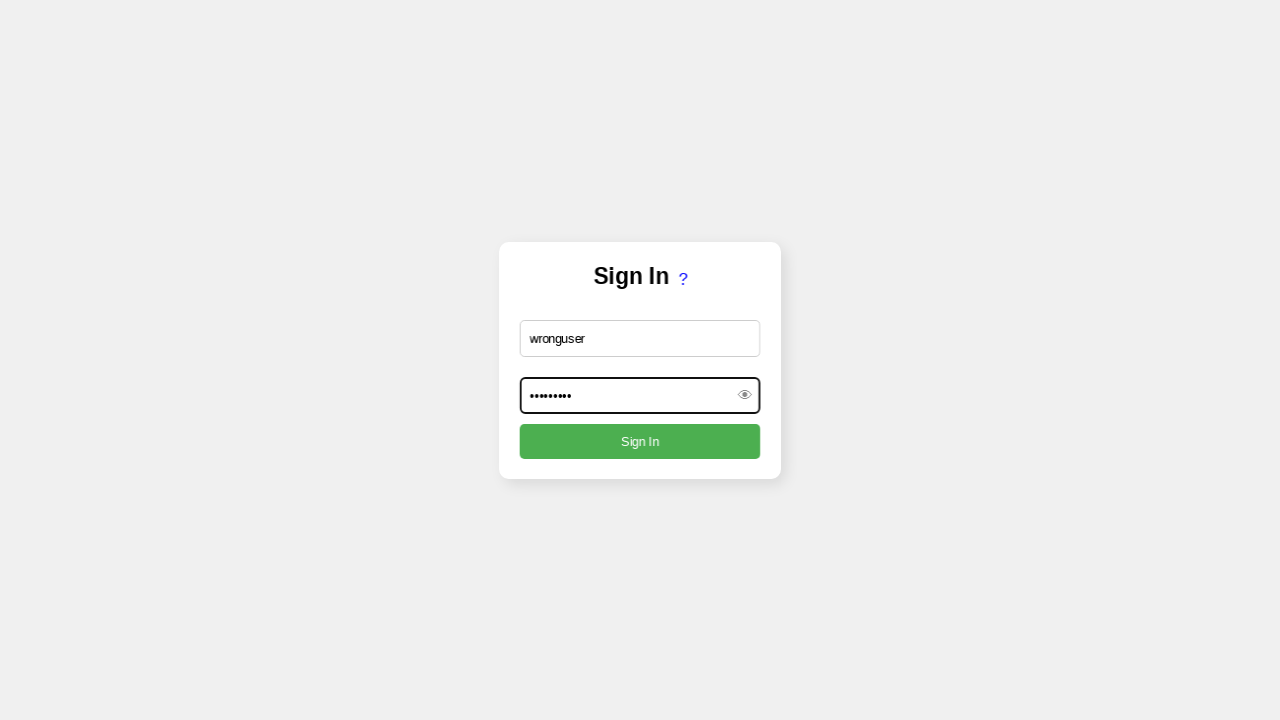

Set up dialog handler to capture alert messages
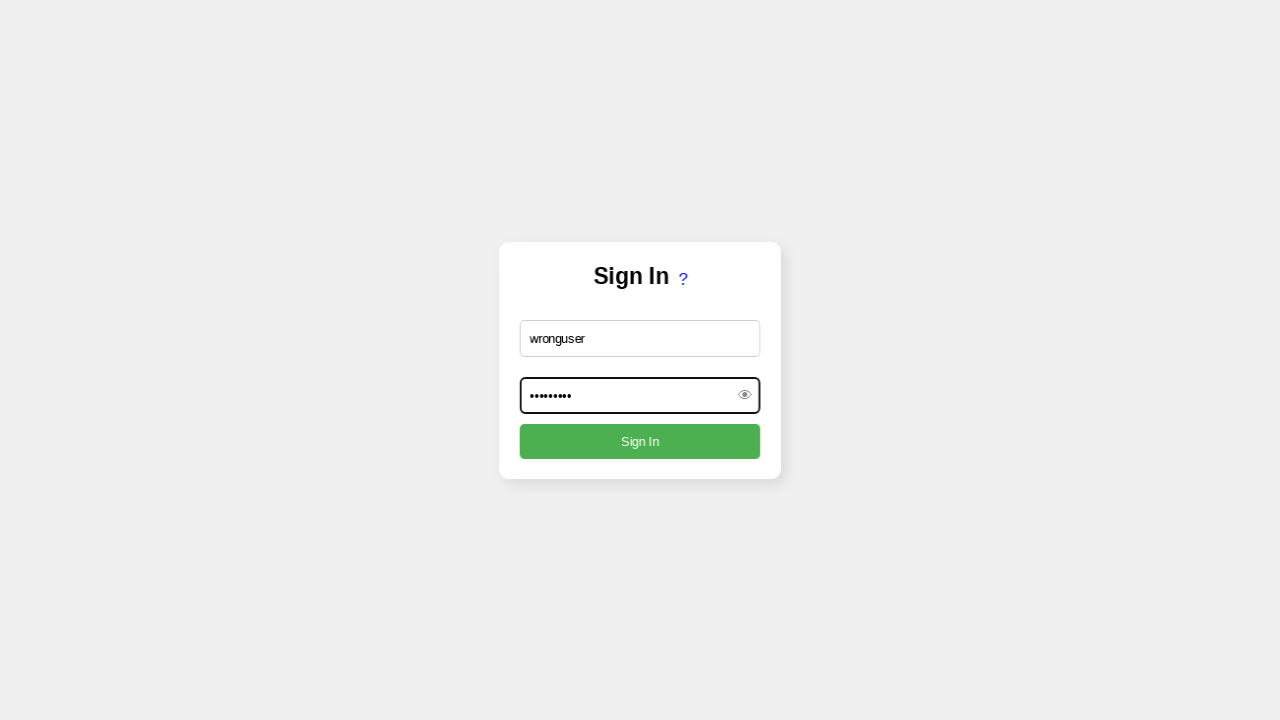

Clicked submit button to attempt login with invalid credentials at (640, 441) on input[type='submit']
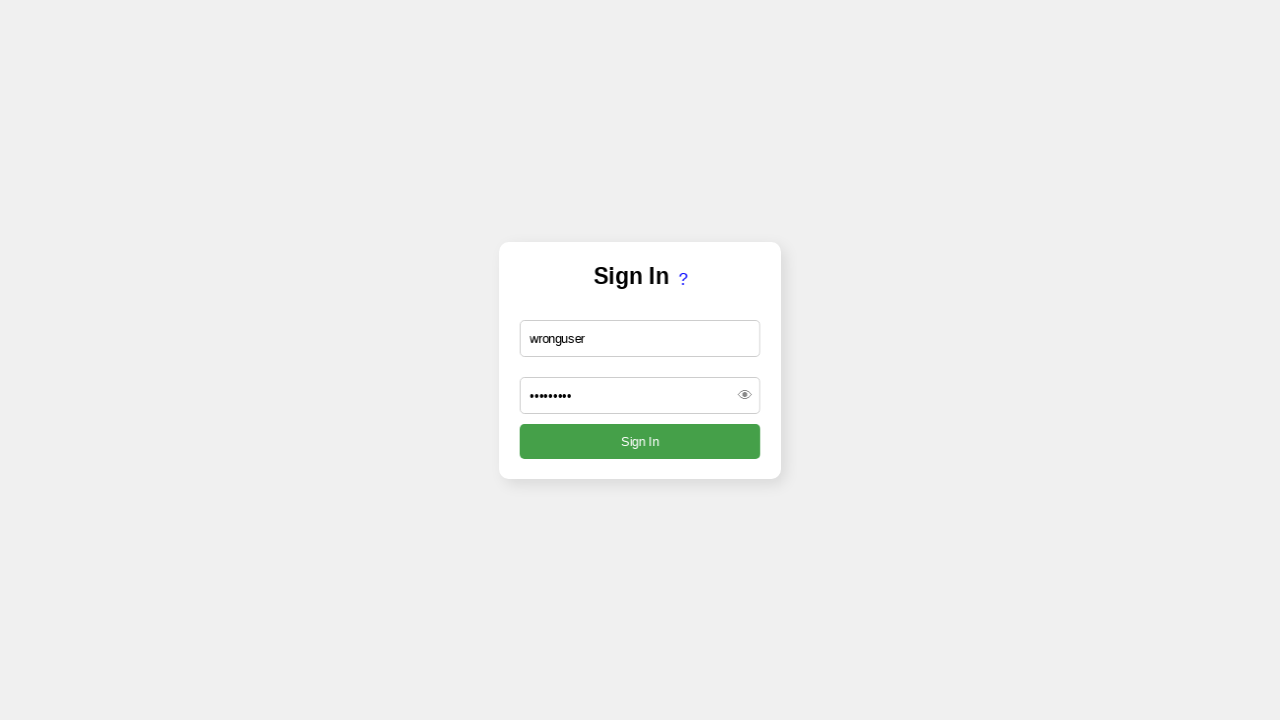

Waited for alert dialog to be handled
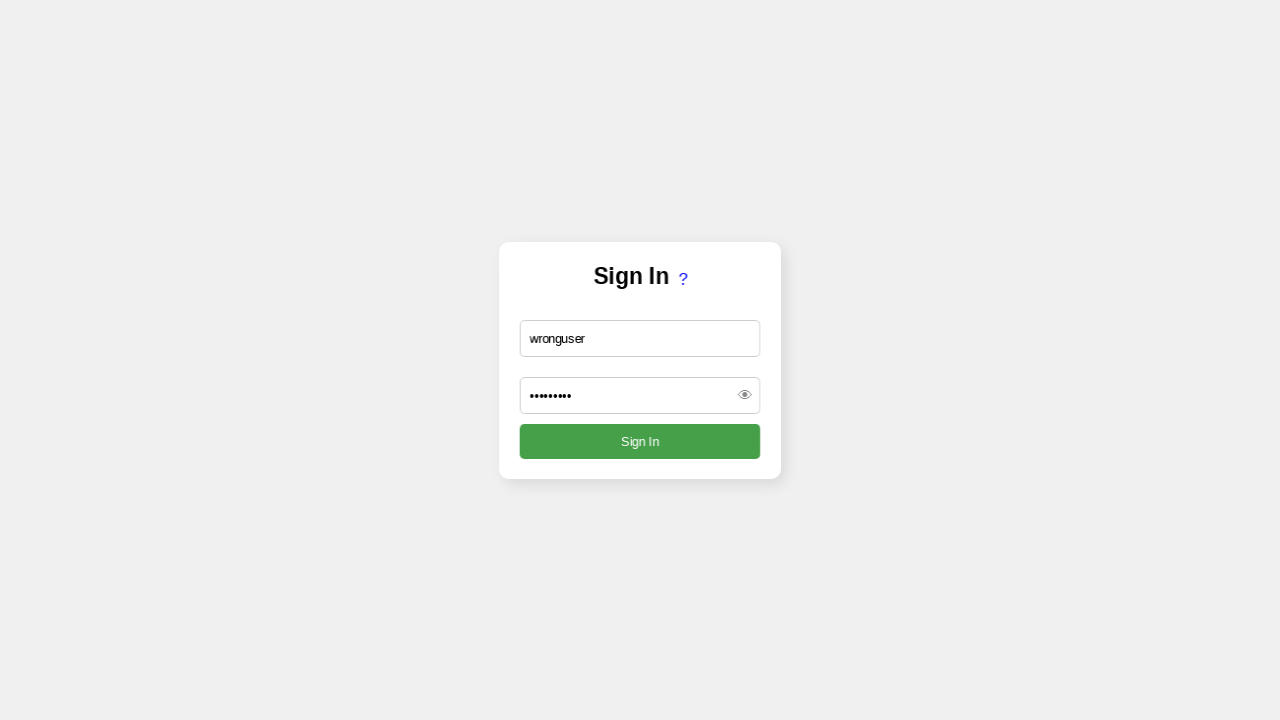

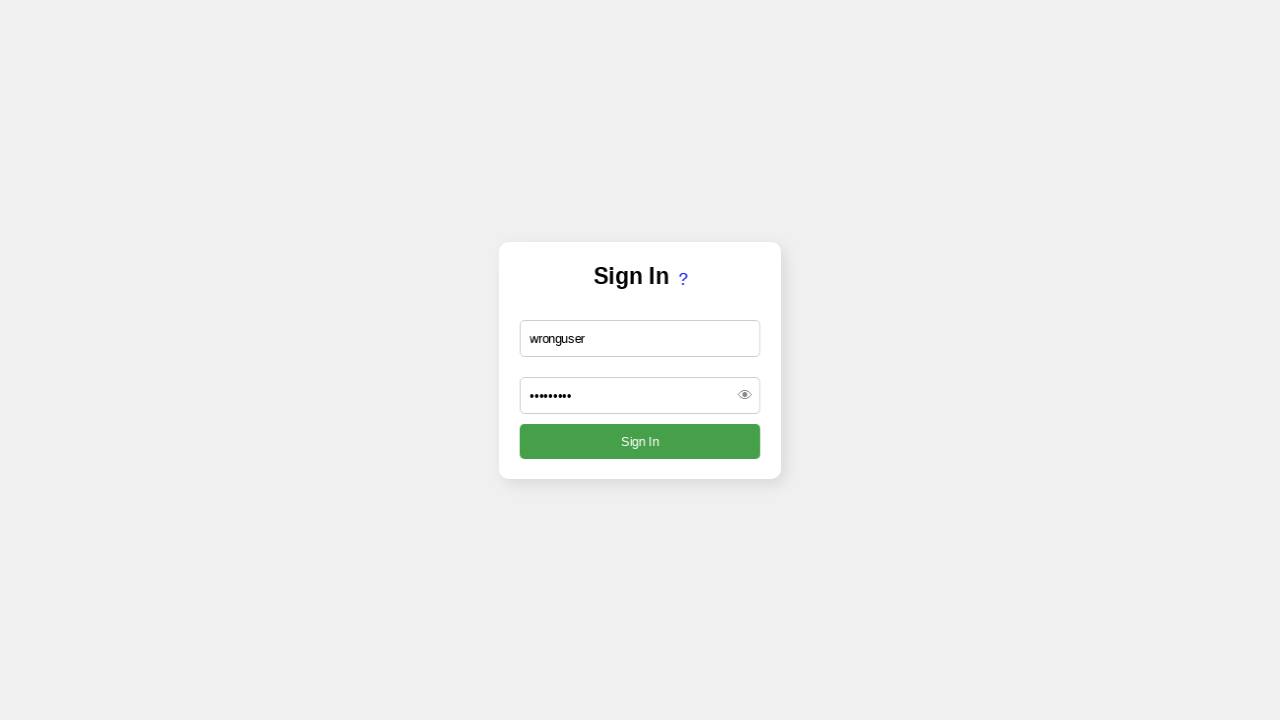